Tests JavaScript alert popup handling by clicking a button to trigger an alert, retrieving the alert text, and dismissing the alert

Starting URL: https://demoqa.com/alerts

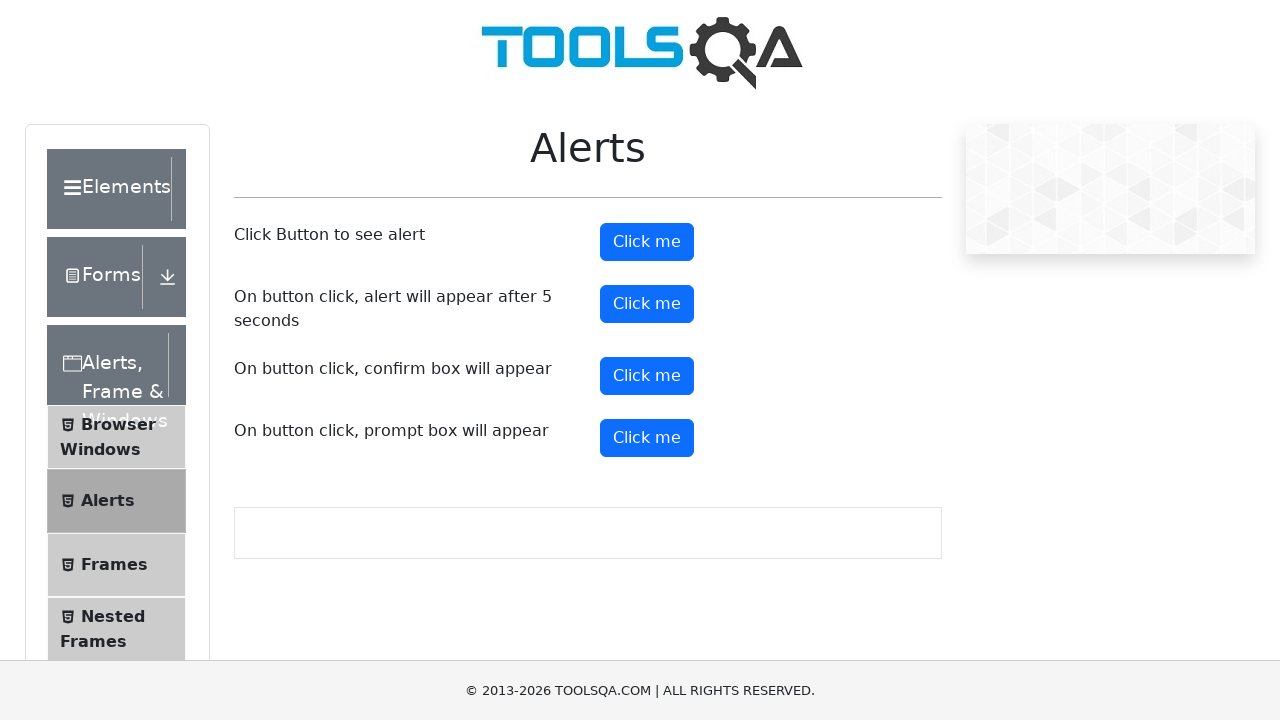

Clicked the 4th button to trigger the alert popup at (647, 376) on (//button[@type='button'])[4]
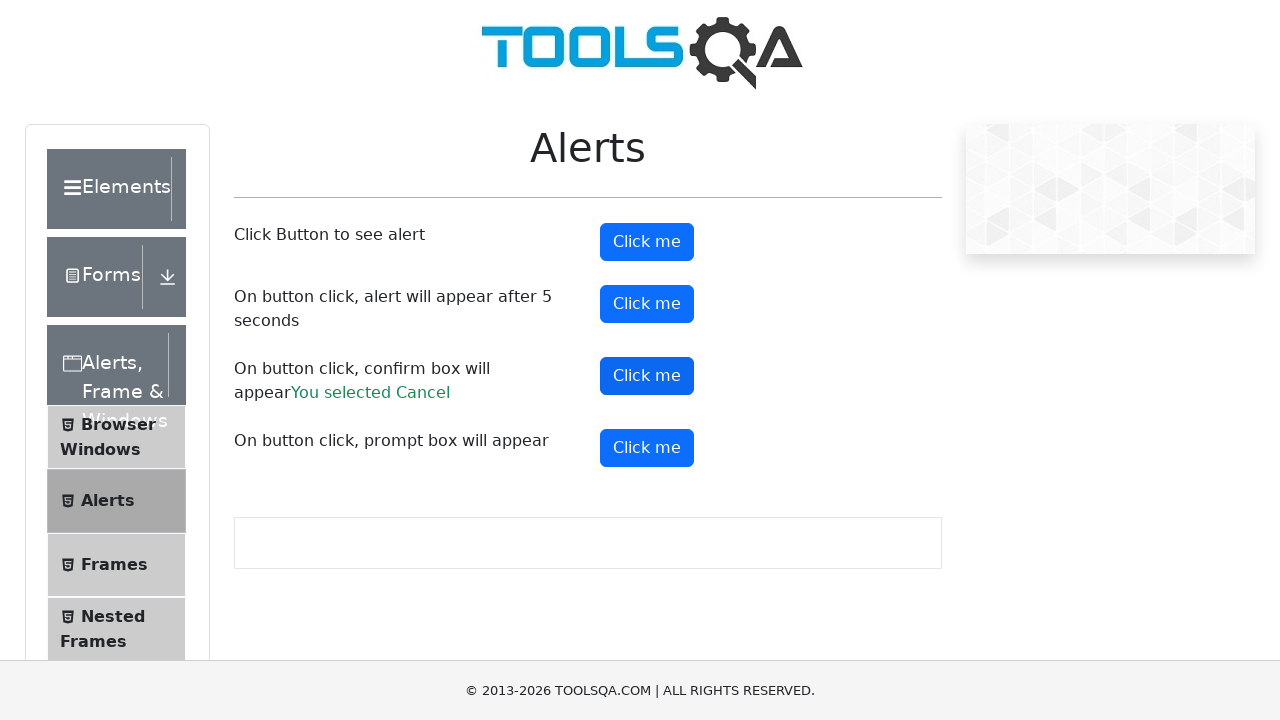

Set up alert dialog handler to dismiss the alert
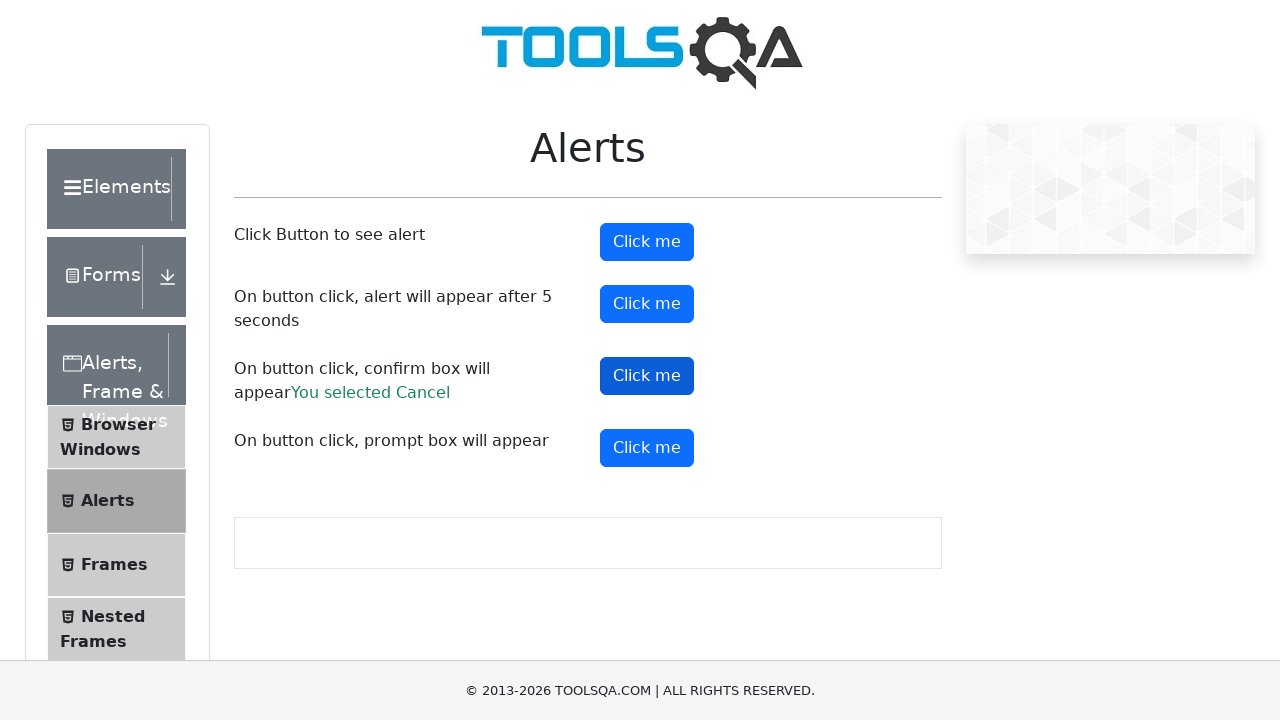

Waited 1 second for the alert dismissal to complete
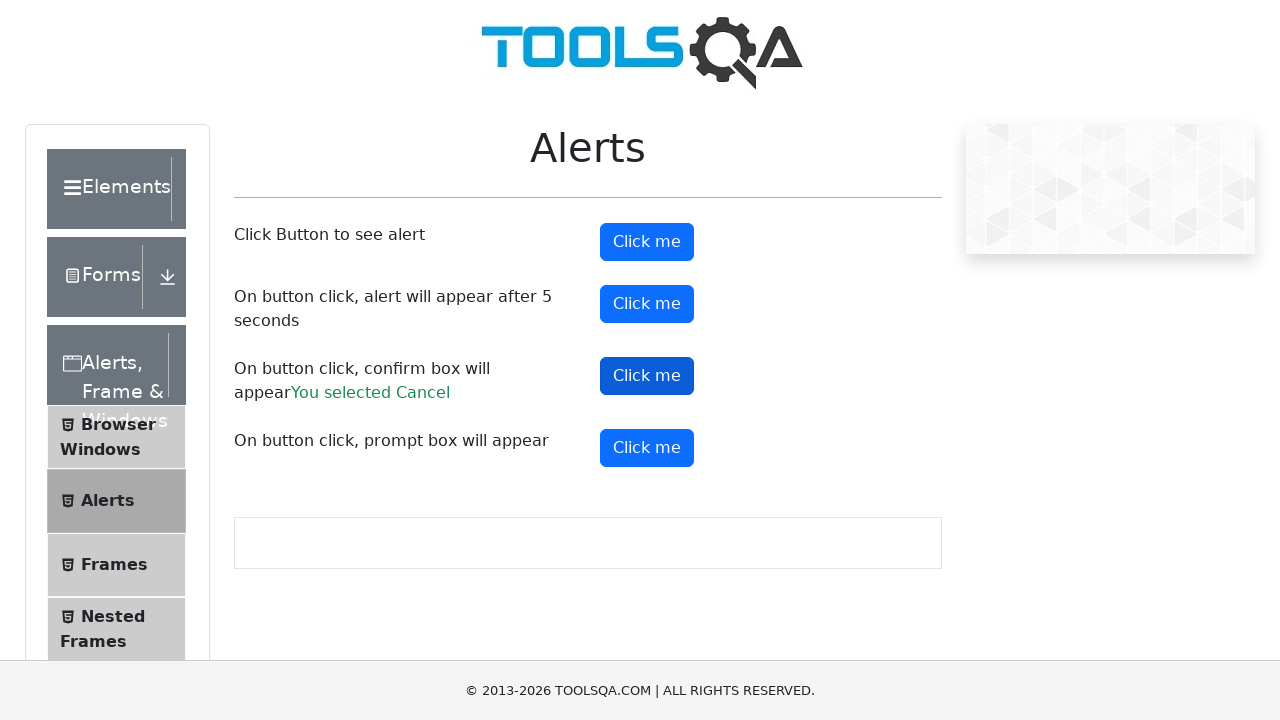

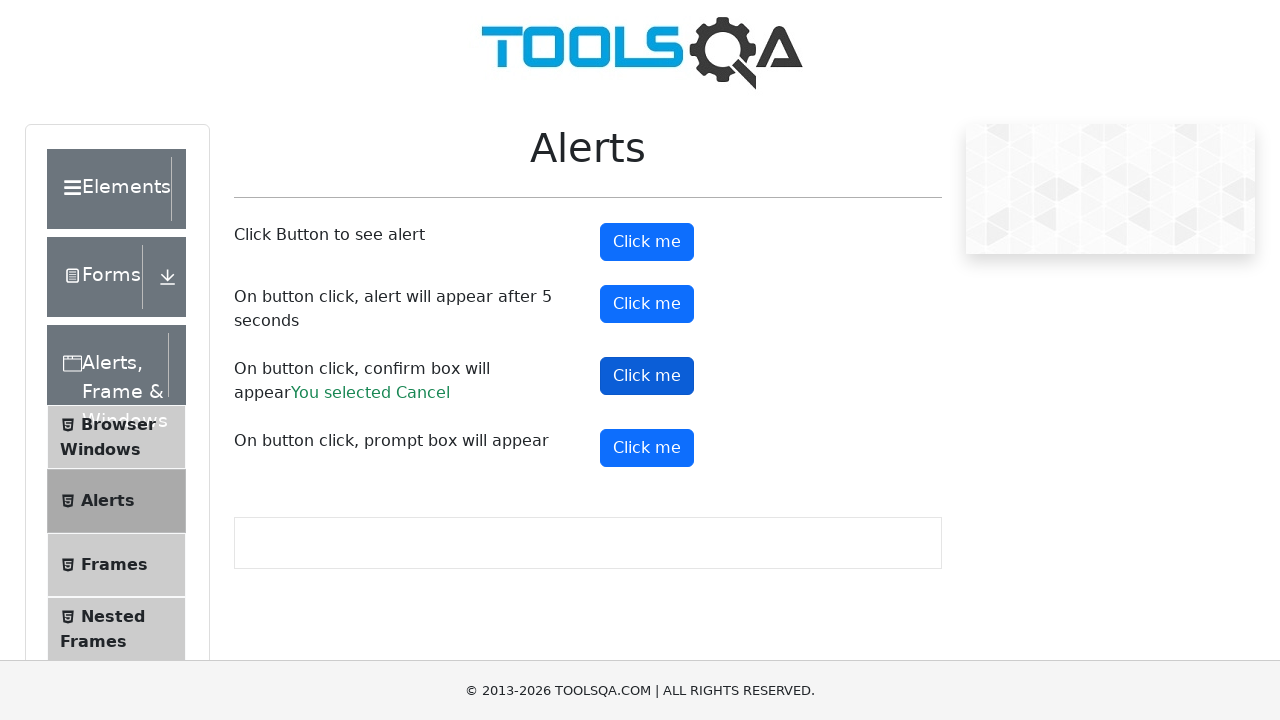